Tests jQuery UI slider interaction by switching to an iframe and dragging the slider handle to a new position using click and hold actions.

Starting URL: https://jqueryui.com/slider/#rangemin

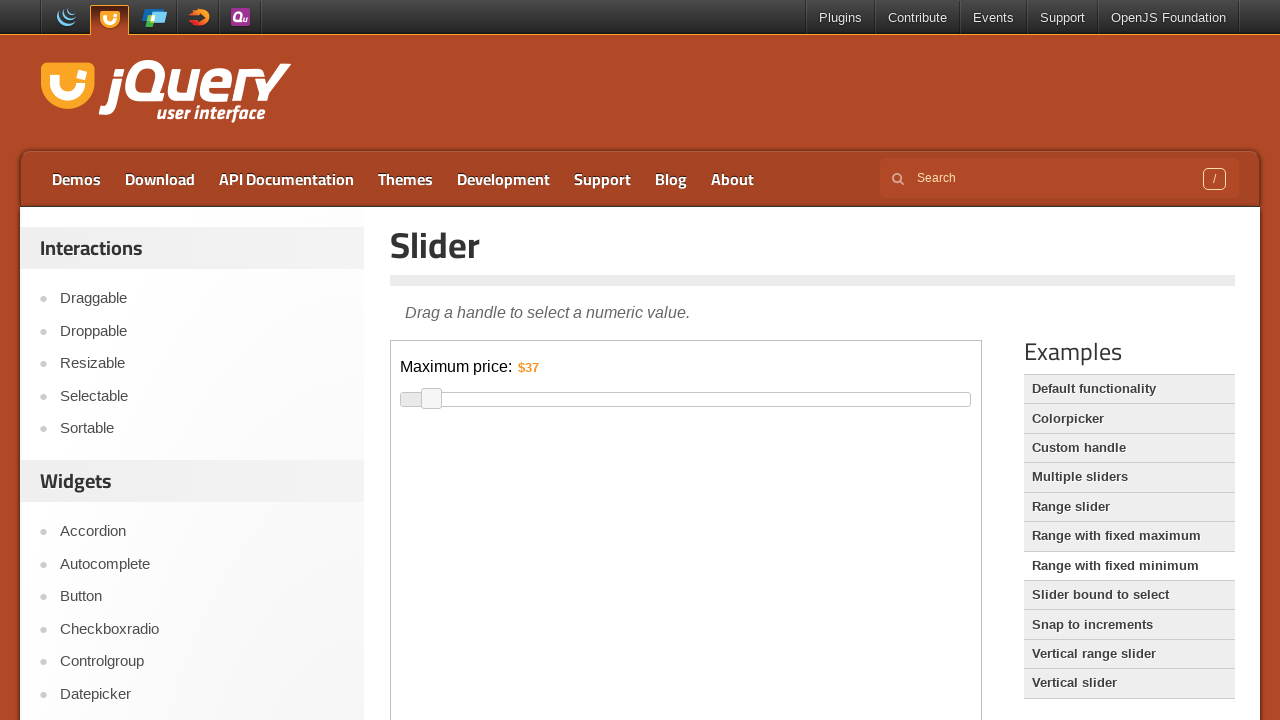

Located iframe containing slider demo
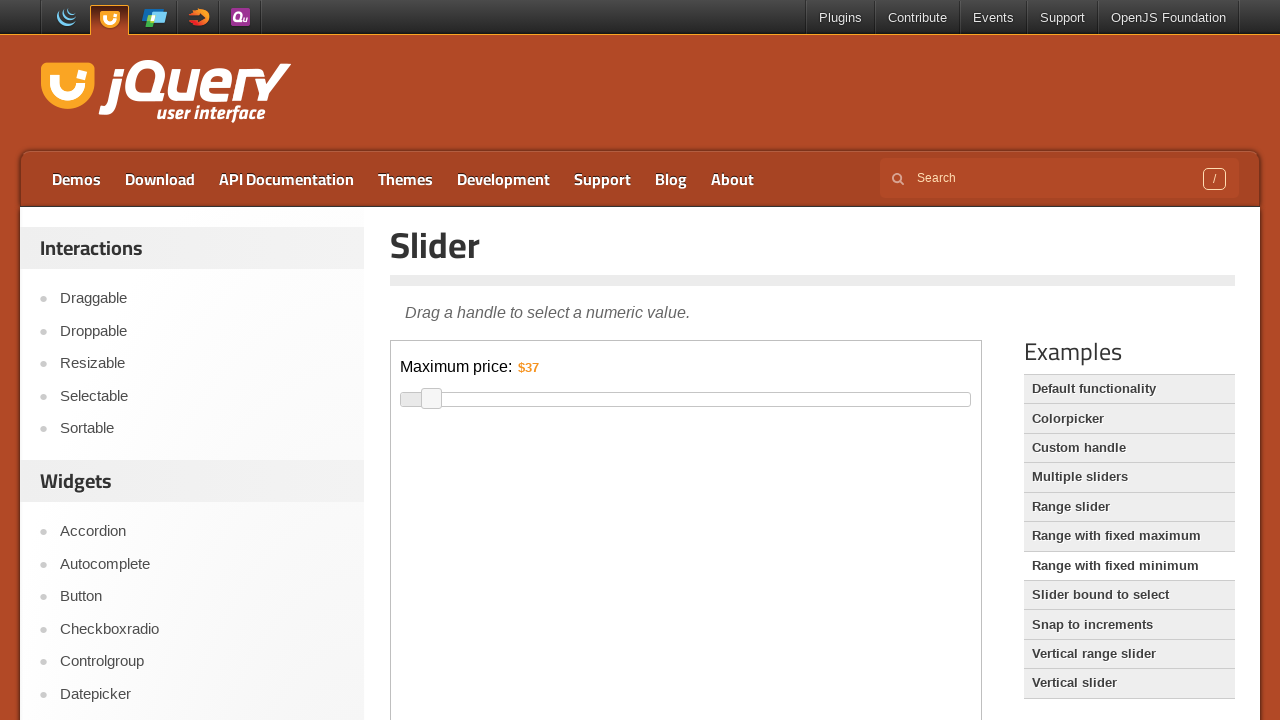

Located slider handle element
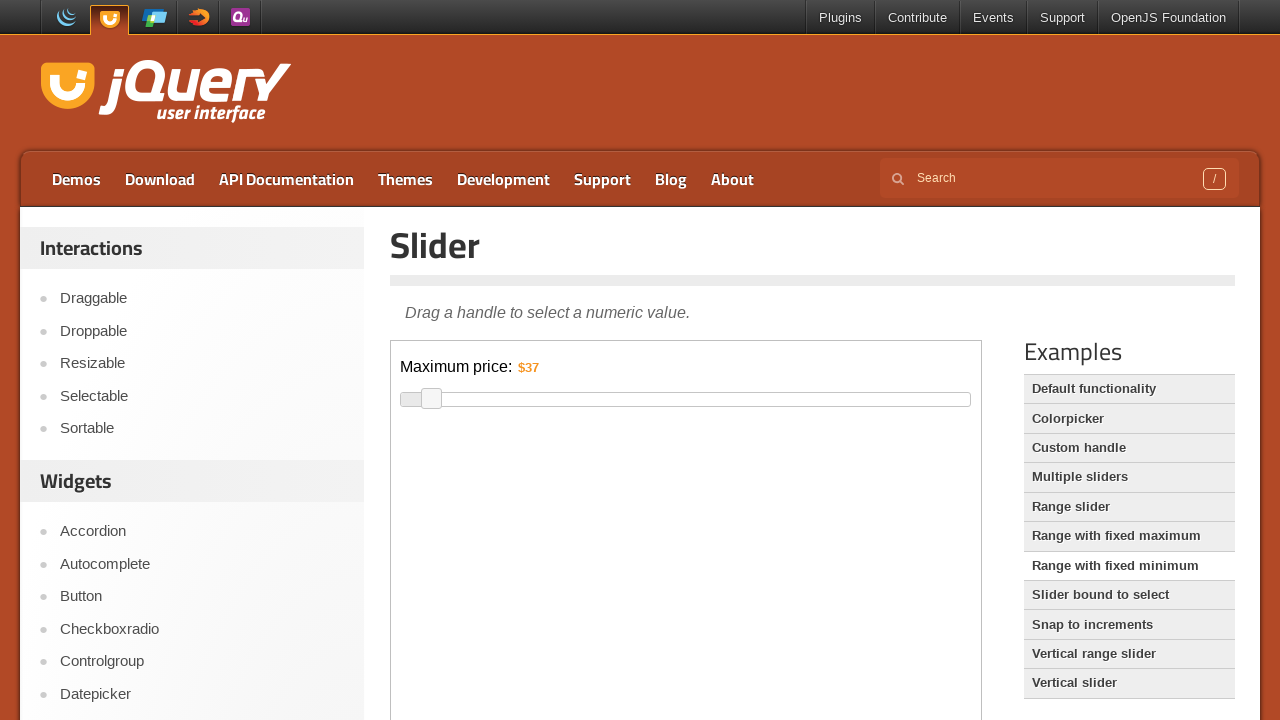

Retrieved bounding box coordinates of slider handle
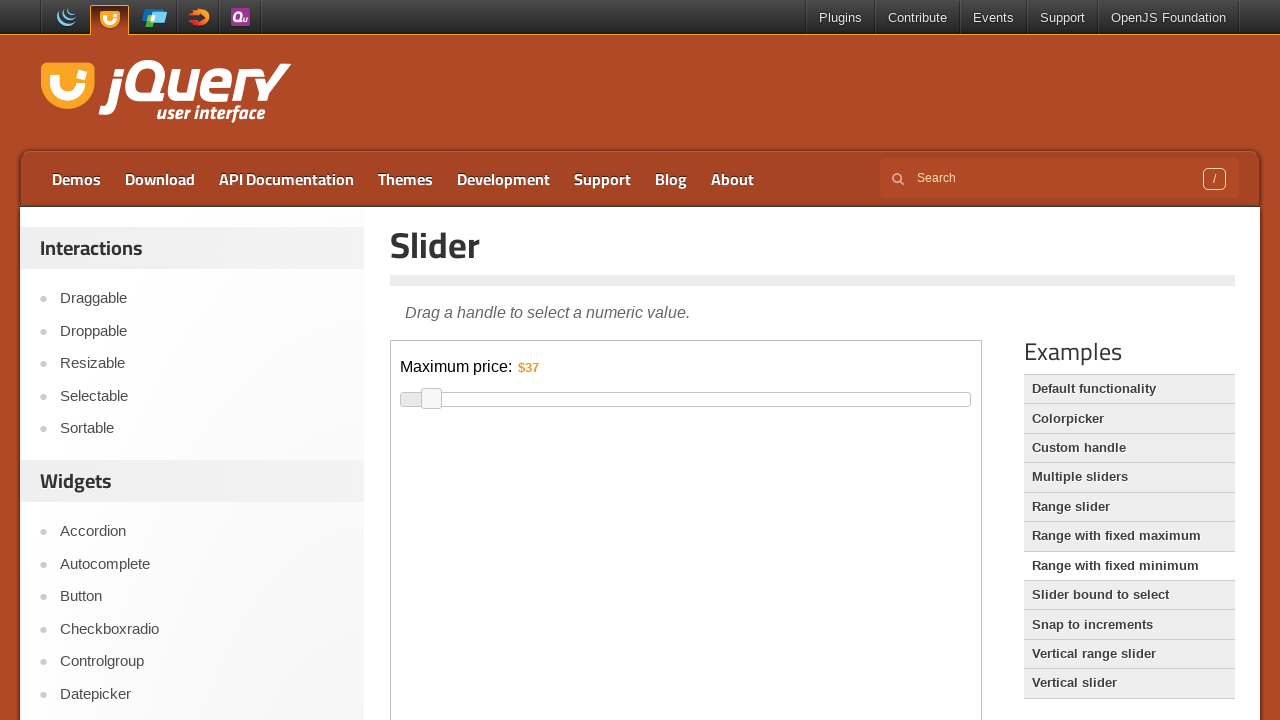

Hovered over slider handle at (431, 399) on iframe.demo-frame >> nth=0 >> internal:control=enter-frame >> xpath=//*[@id='sli
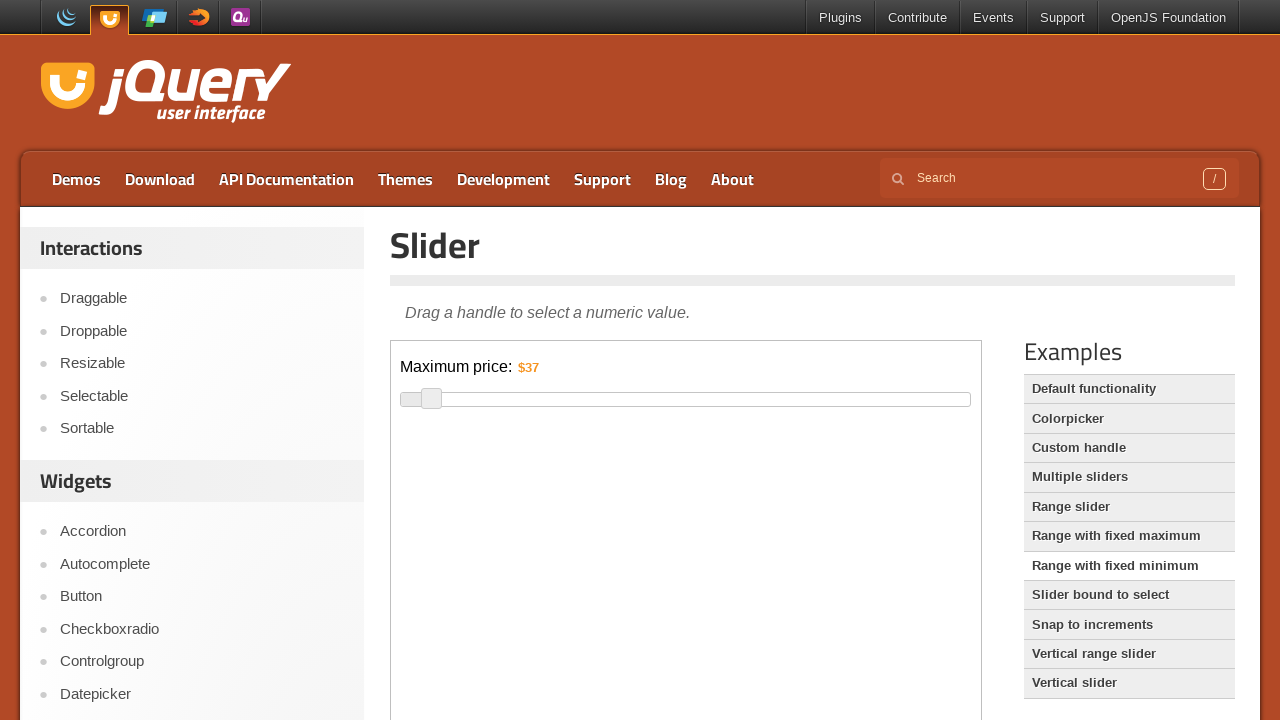

Pressed mouse button down on slider handle at (431, 399)
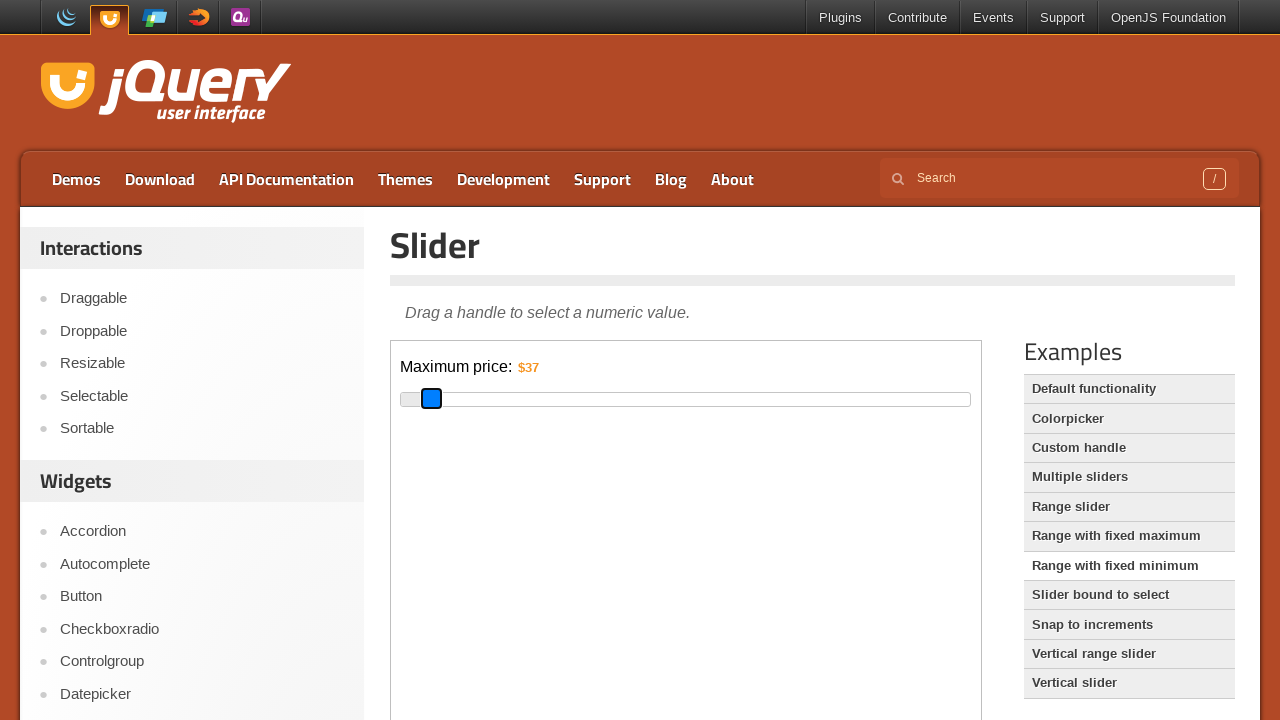

Moved mouse 200px to the right while holding button at (621, 399)
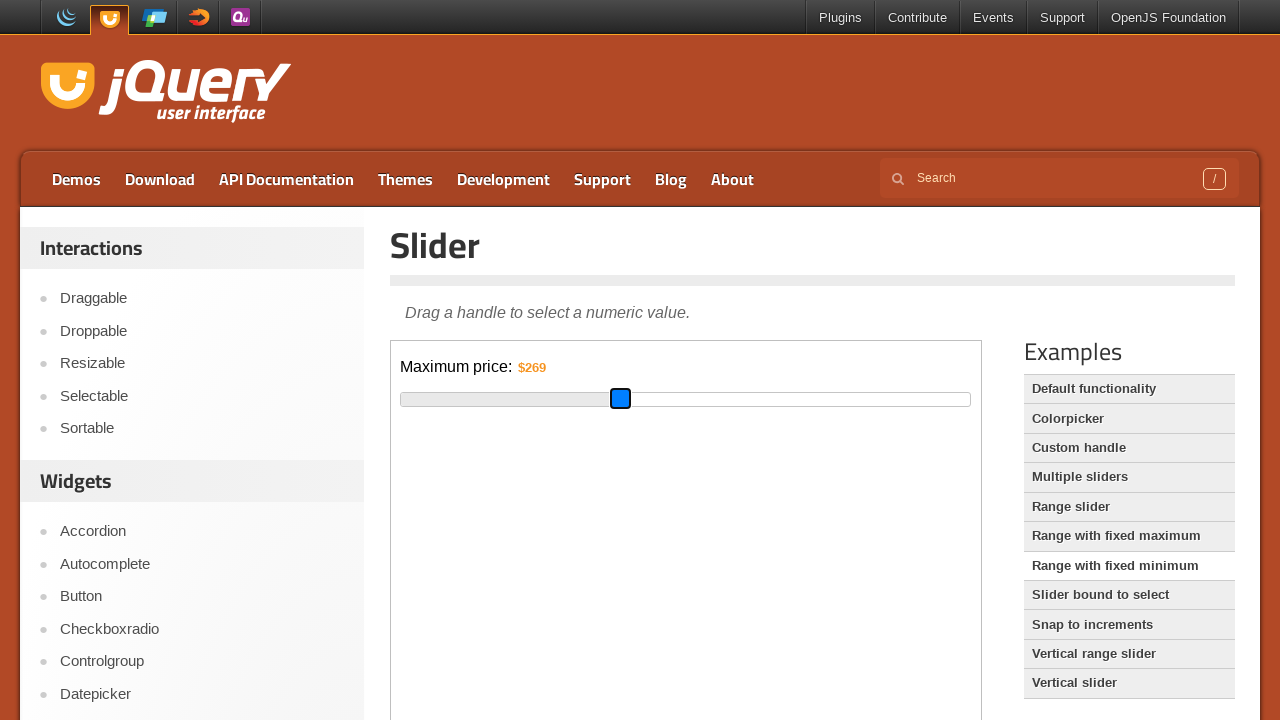

Released mouse button to complete slider drag operation at (621, 399)
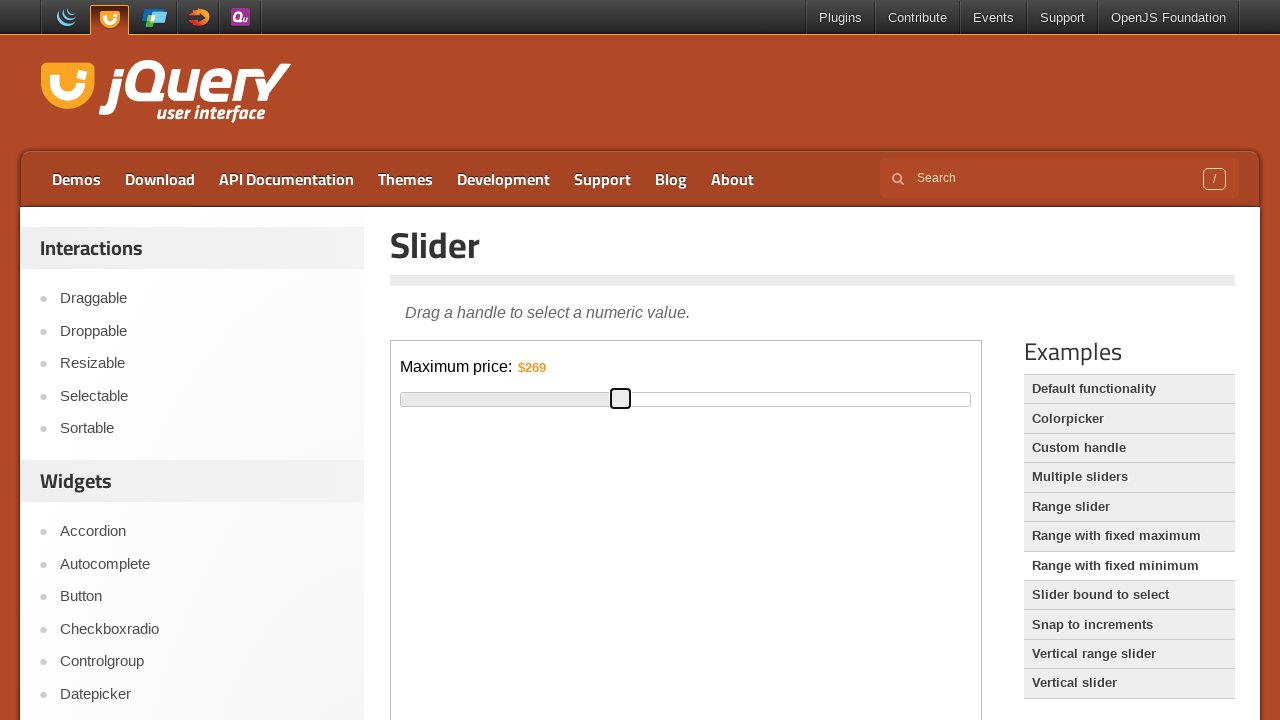

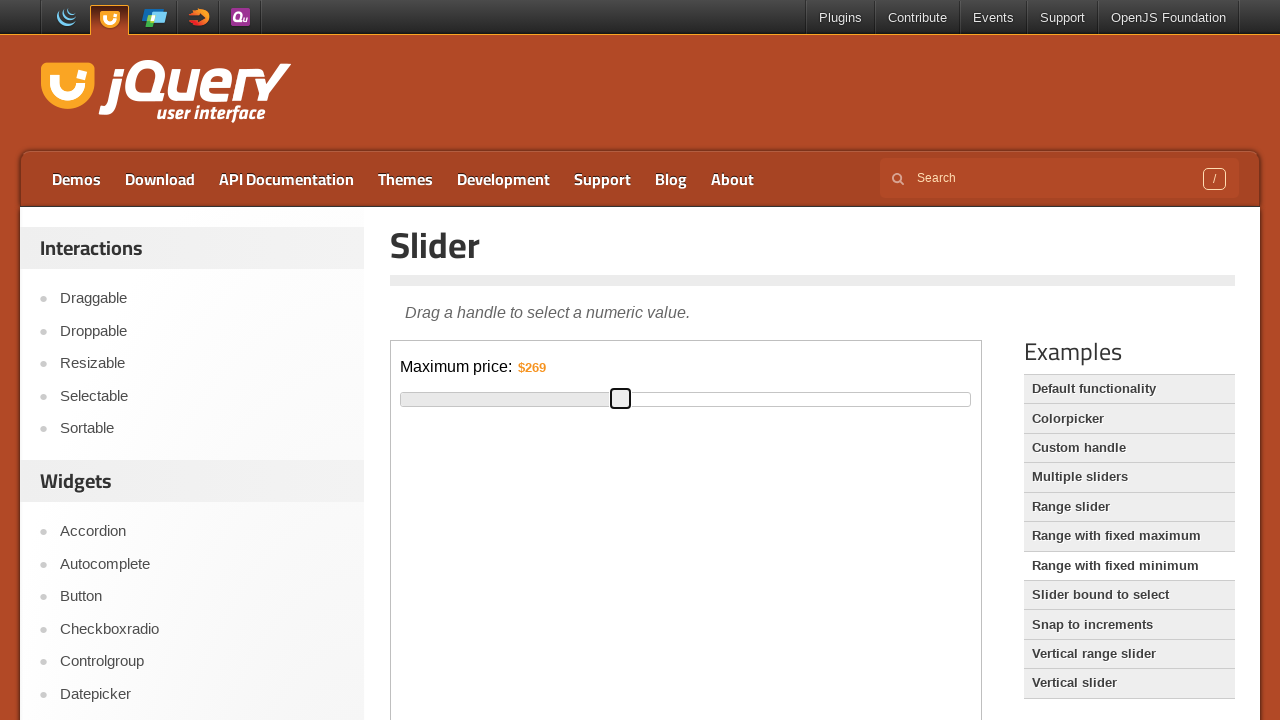